Tests search functionality by typing 'lists' in the search bar and verifying the filtered result displays the expected text "LISTS"

Starting URL: https://popageorgianvictor.github.io/PUBLISHED-WEBPAGES/search_bar

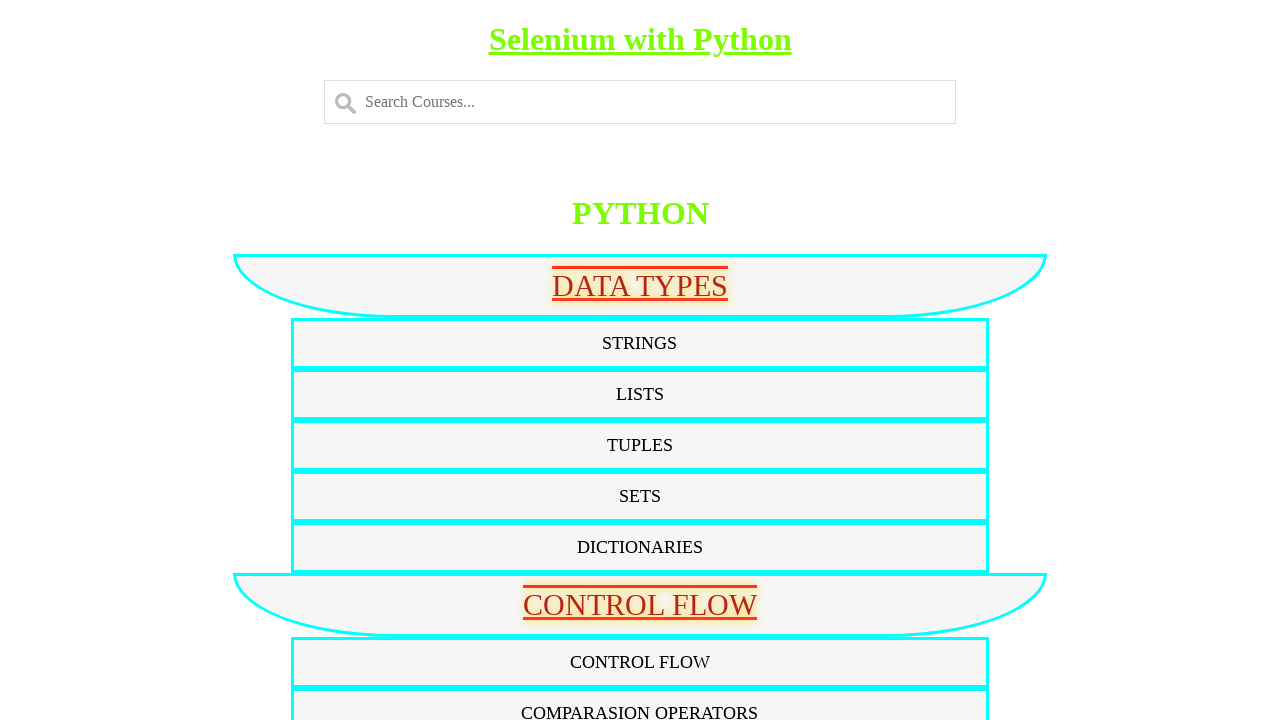

Typed 'lists' in the search bar on #myInput
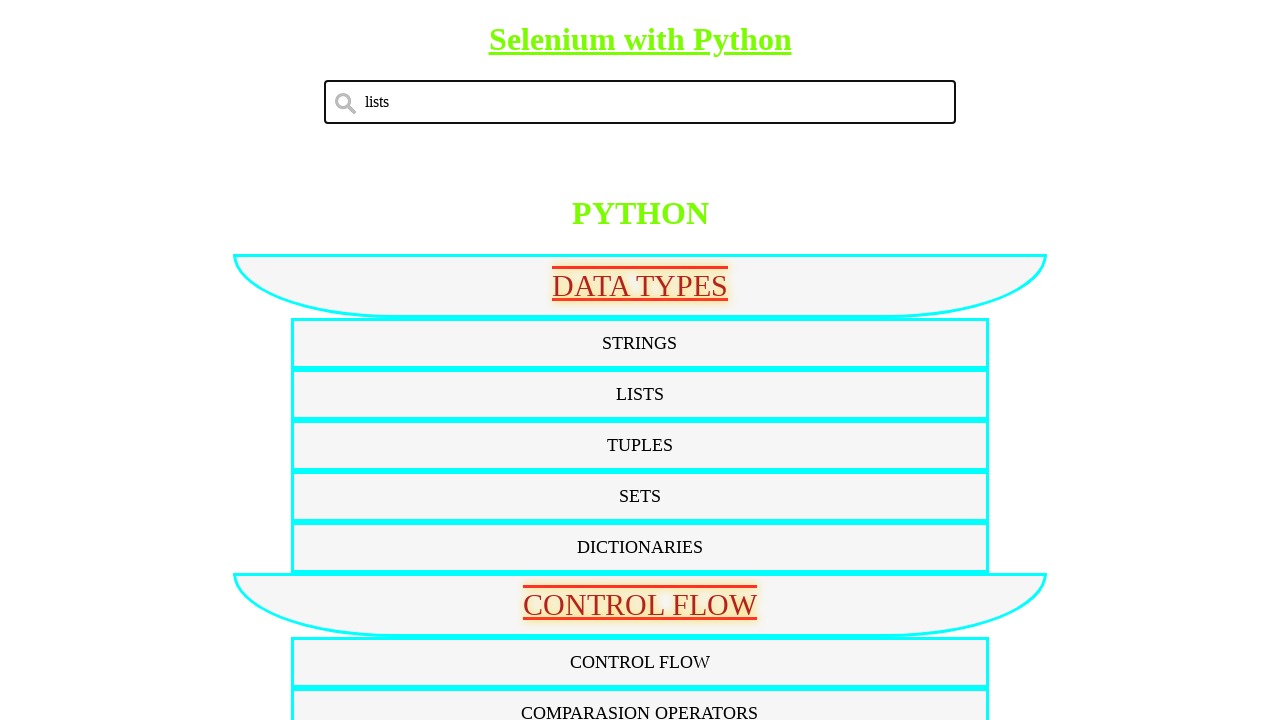

Waited for filtered result with text 'LISTS' to appear
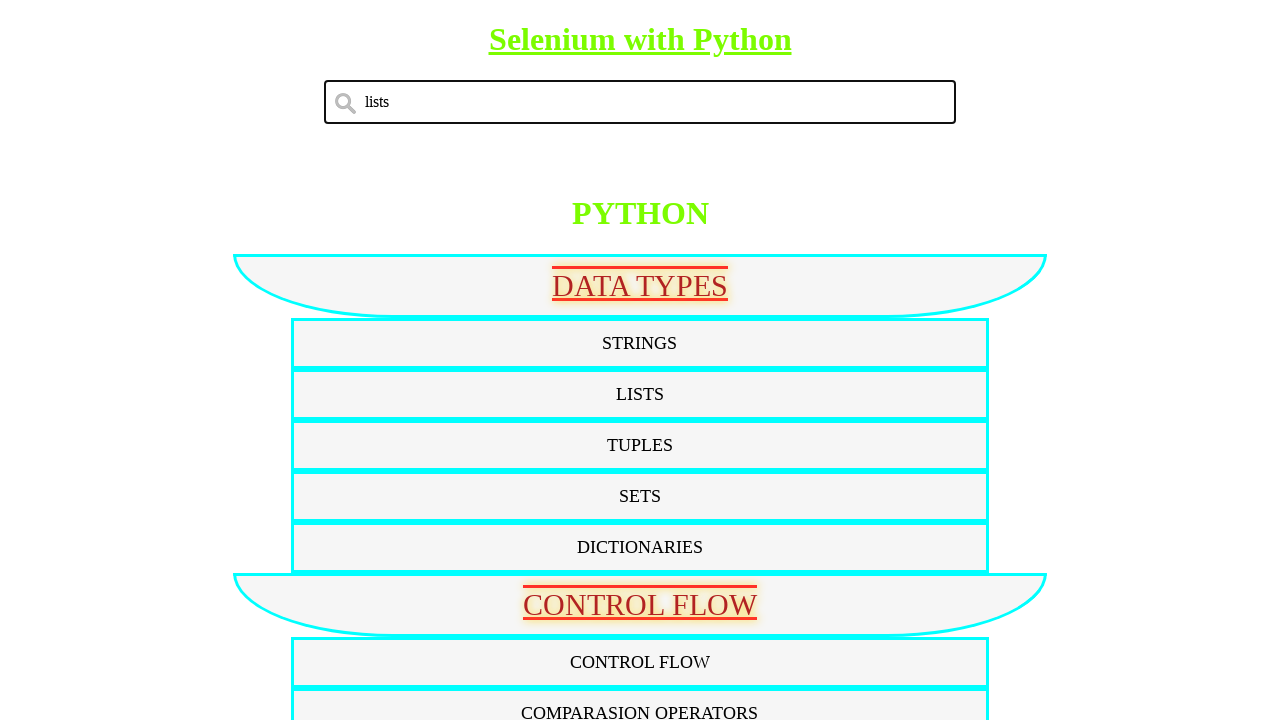

Retrieved text content from filtered result
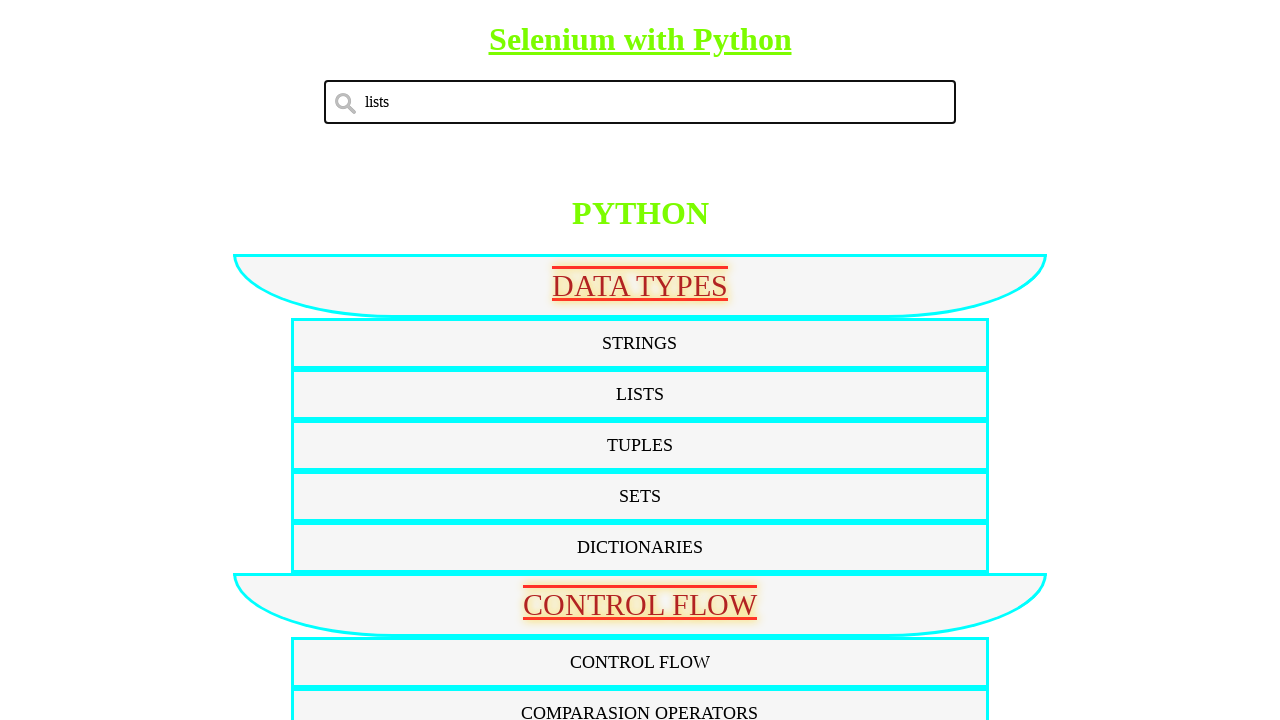

Verified filtered result displays expected text 'LISTS'
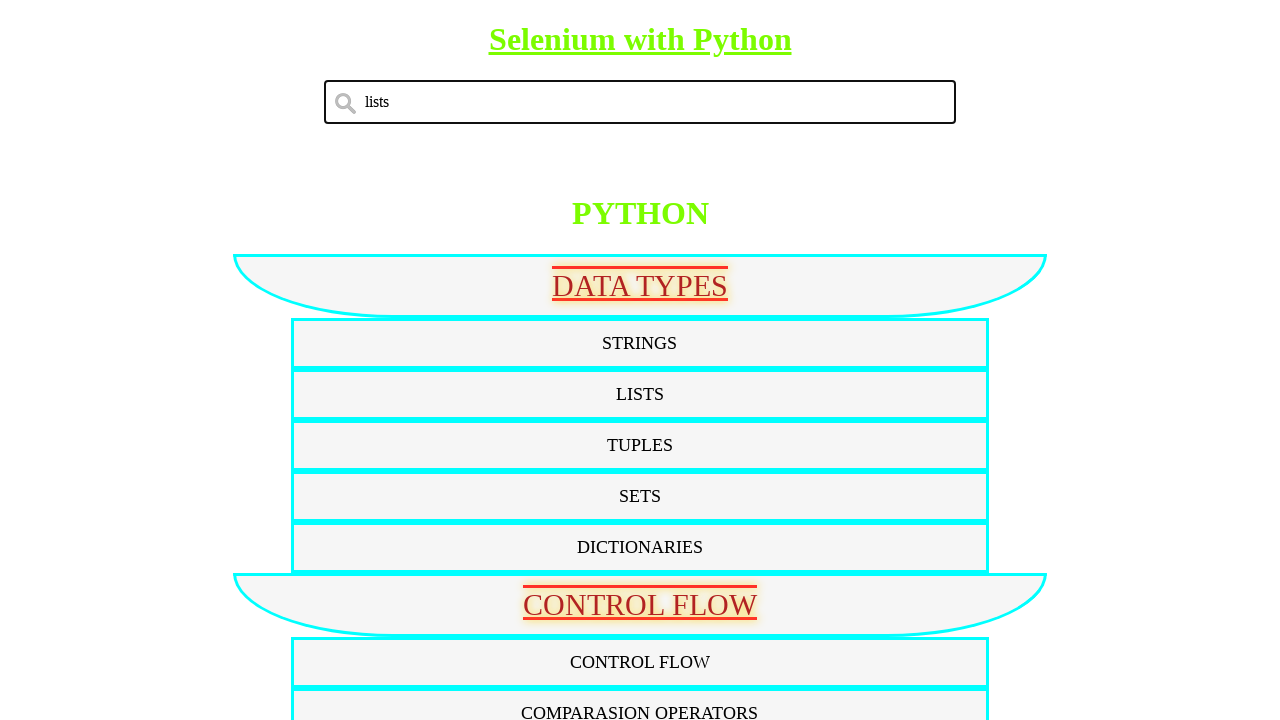

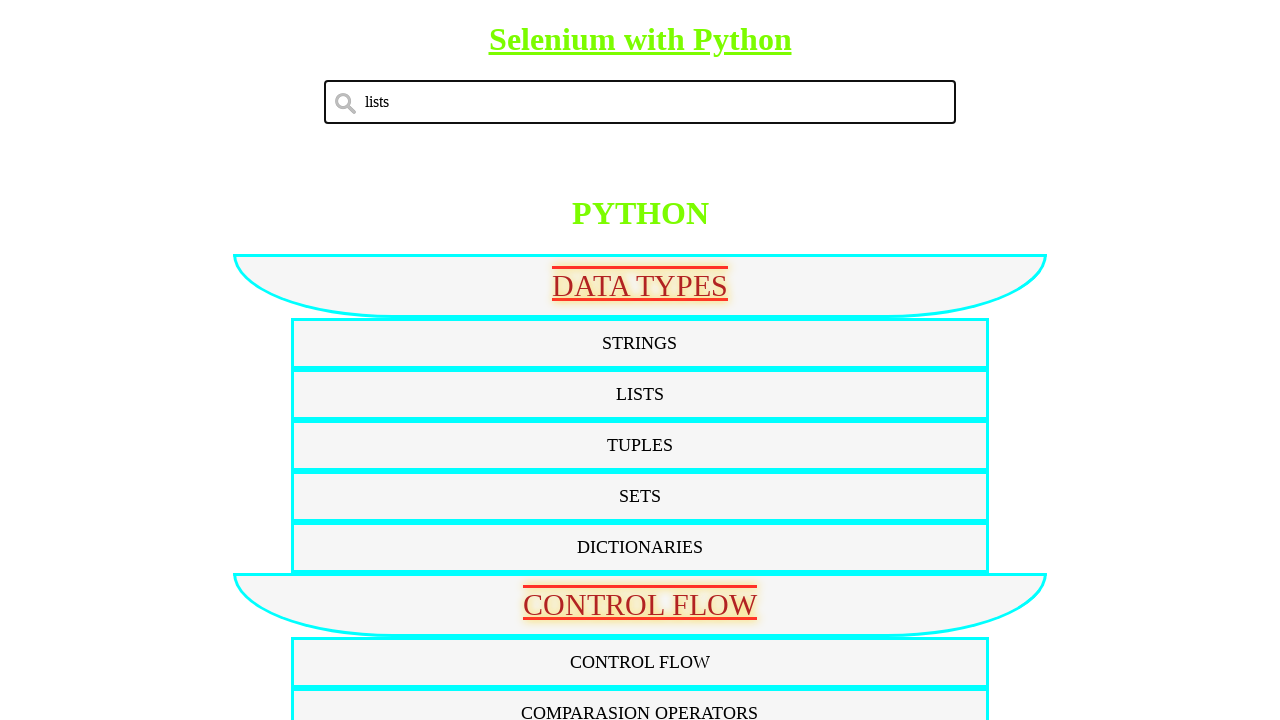